Tests browser window handling by clicking a link that opens a new window, switching to the new window to verify its content, closing it, and switching back to the parent window to verify the original content.

Starting URL: https://the-internet.herokuapp.com/windows

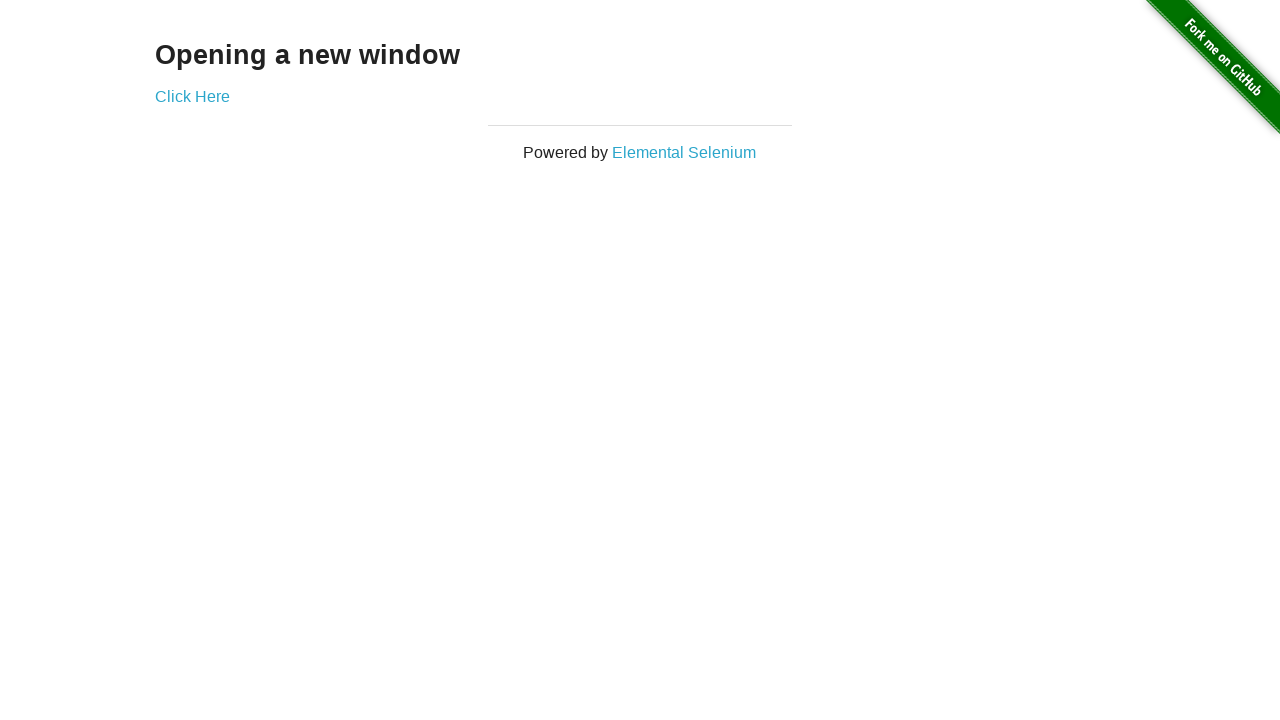

Clicked 'Click Here' link to open new window at (192, 96) on text=Click Here
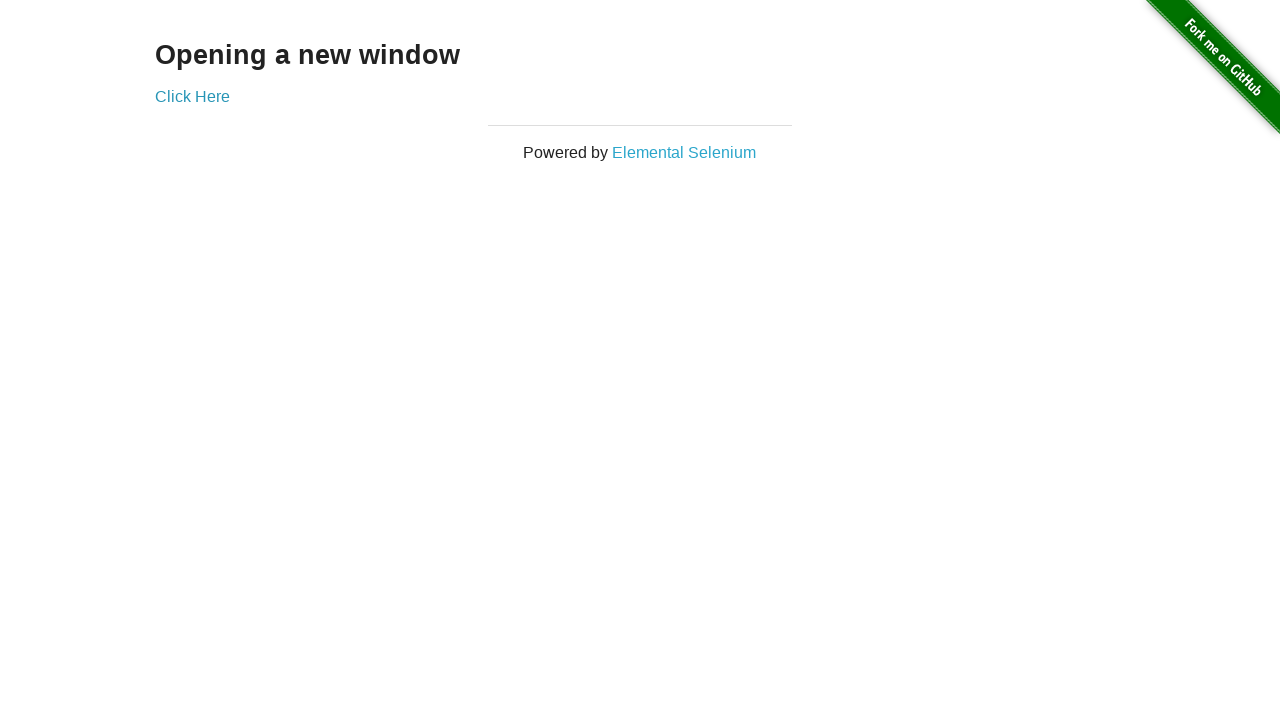

New window opened and captured
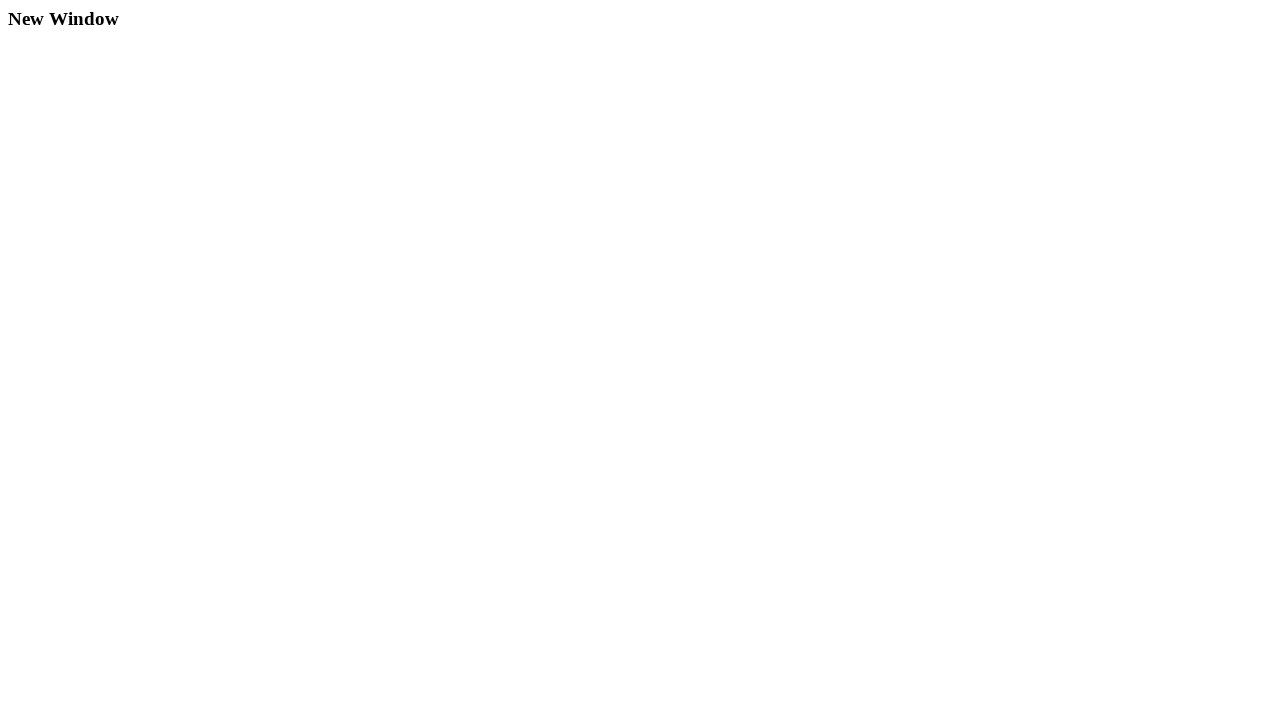

New window page fully loaded
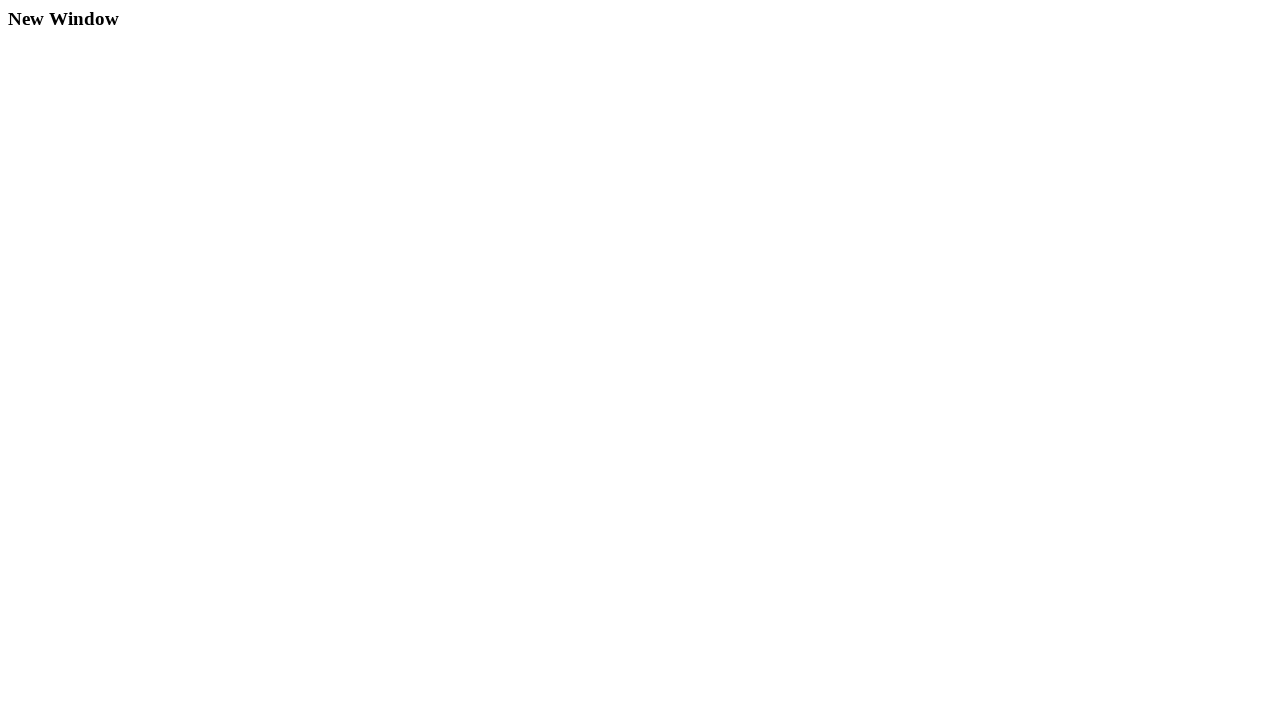

Retrieved heading text from new window: 'New Window'
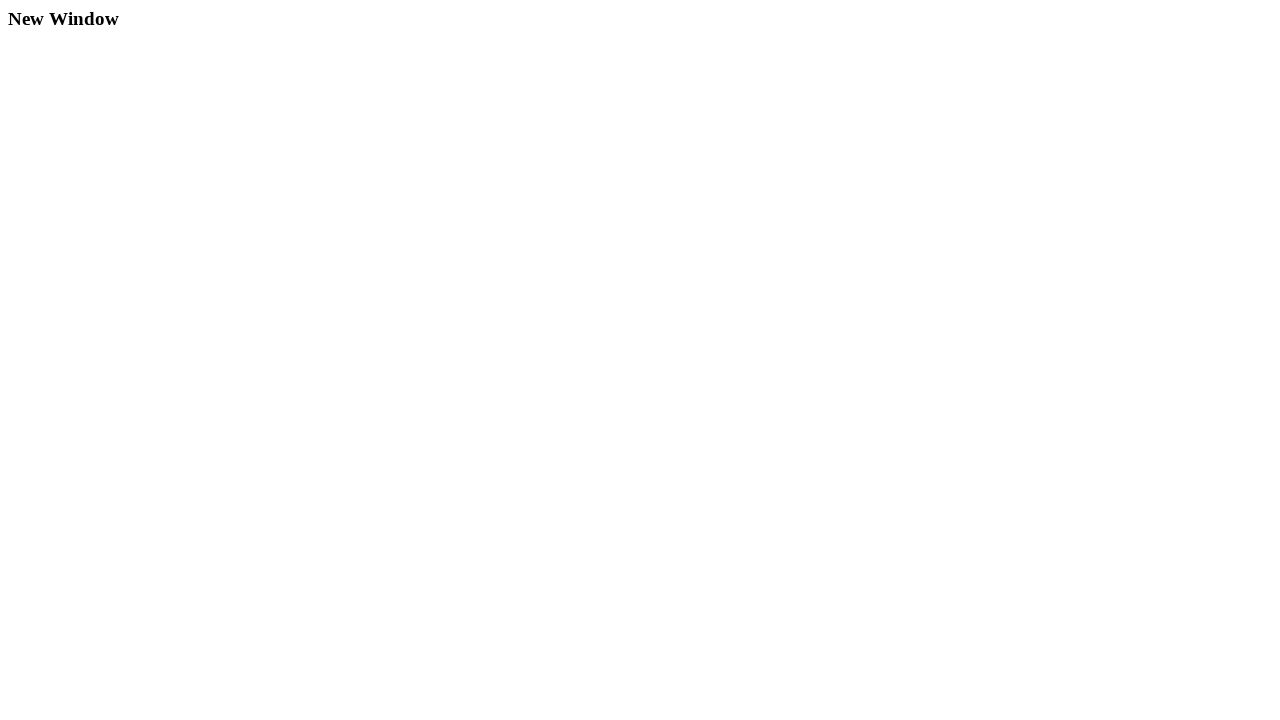

Closed the child window
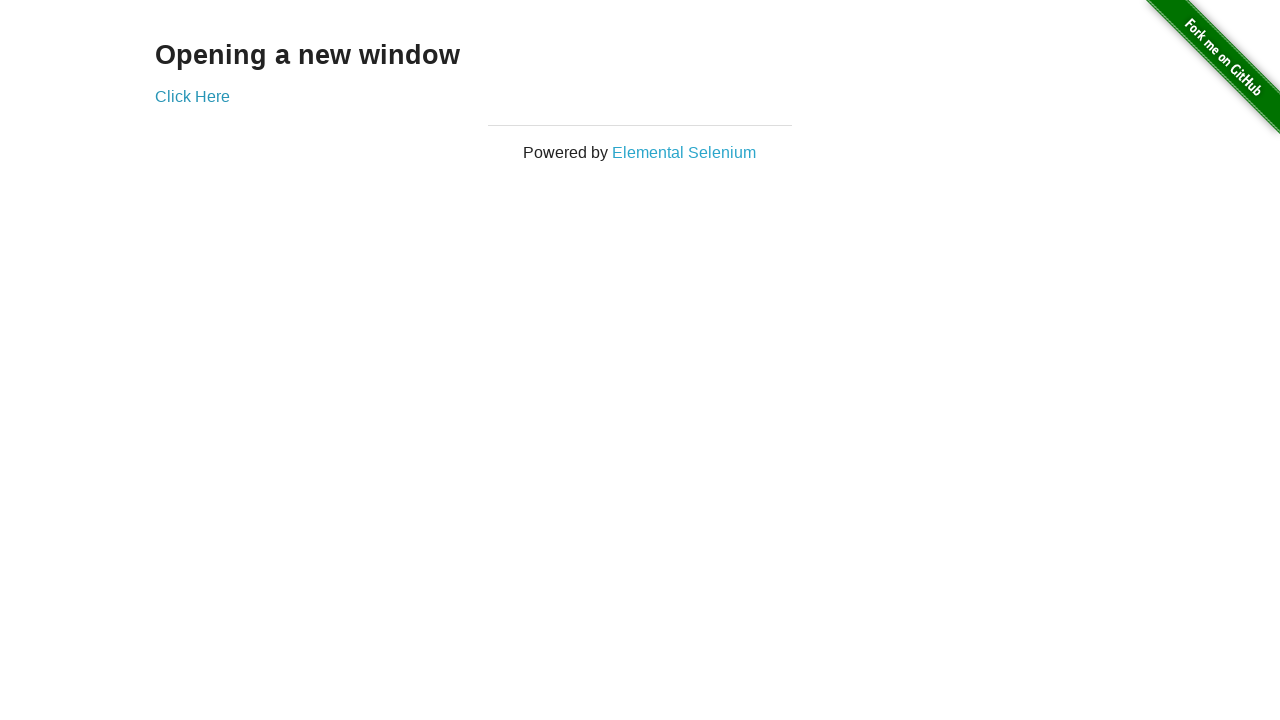

Verified parent window still displays 'Opening a new window'
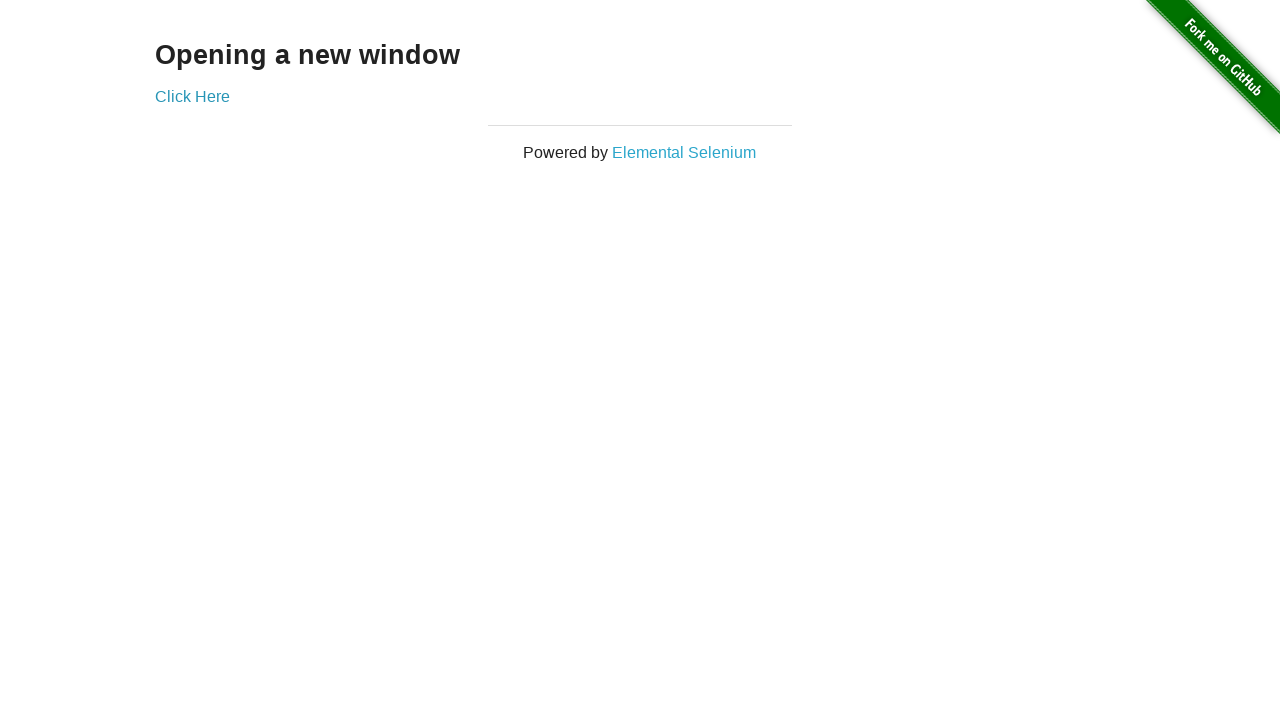

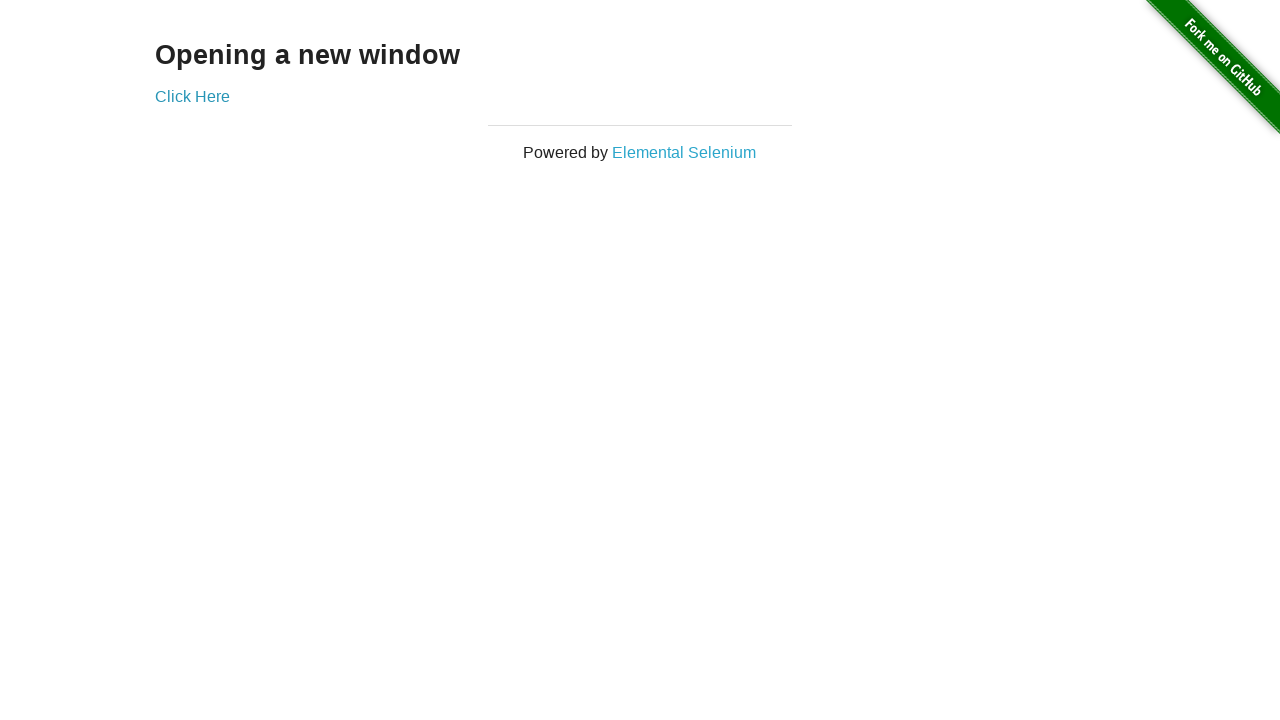